Navigates to kotuszkowo.pl and verifies the page title loads correctly

Starting URL: http://kotuszkowo.pl/

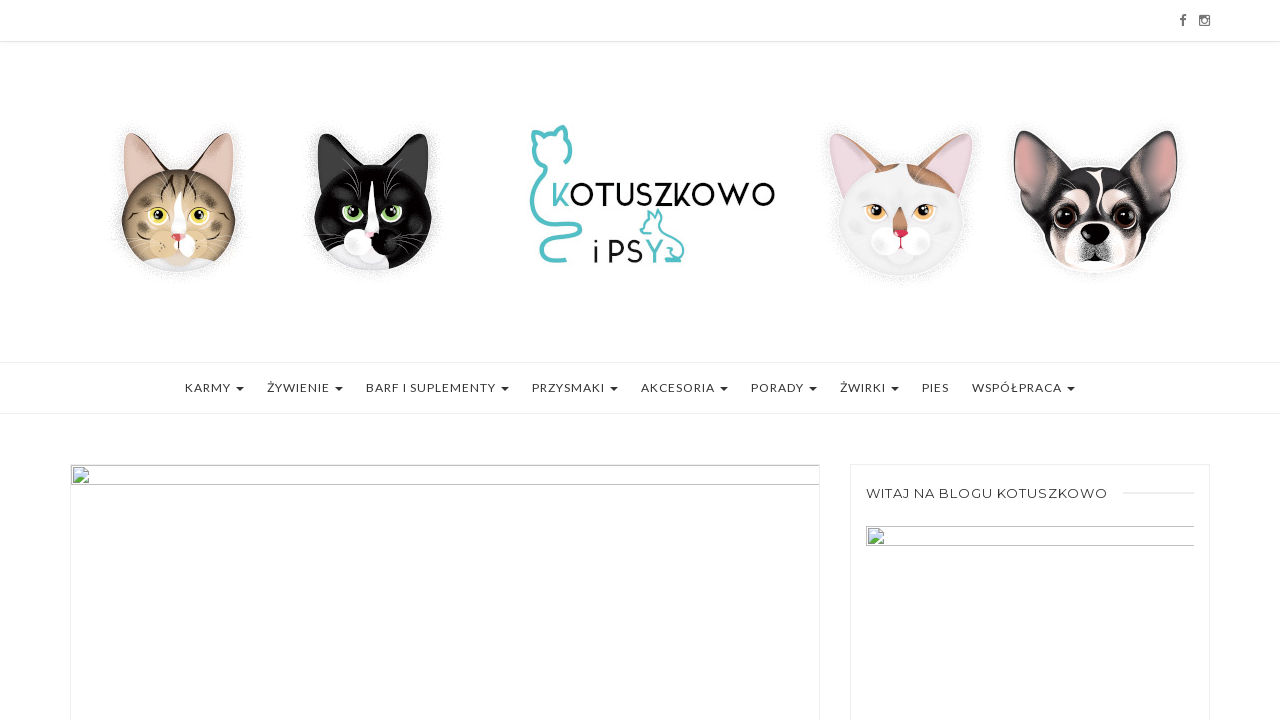

Waited for page to reach domcontentloaded state
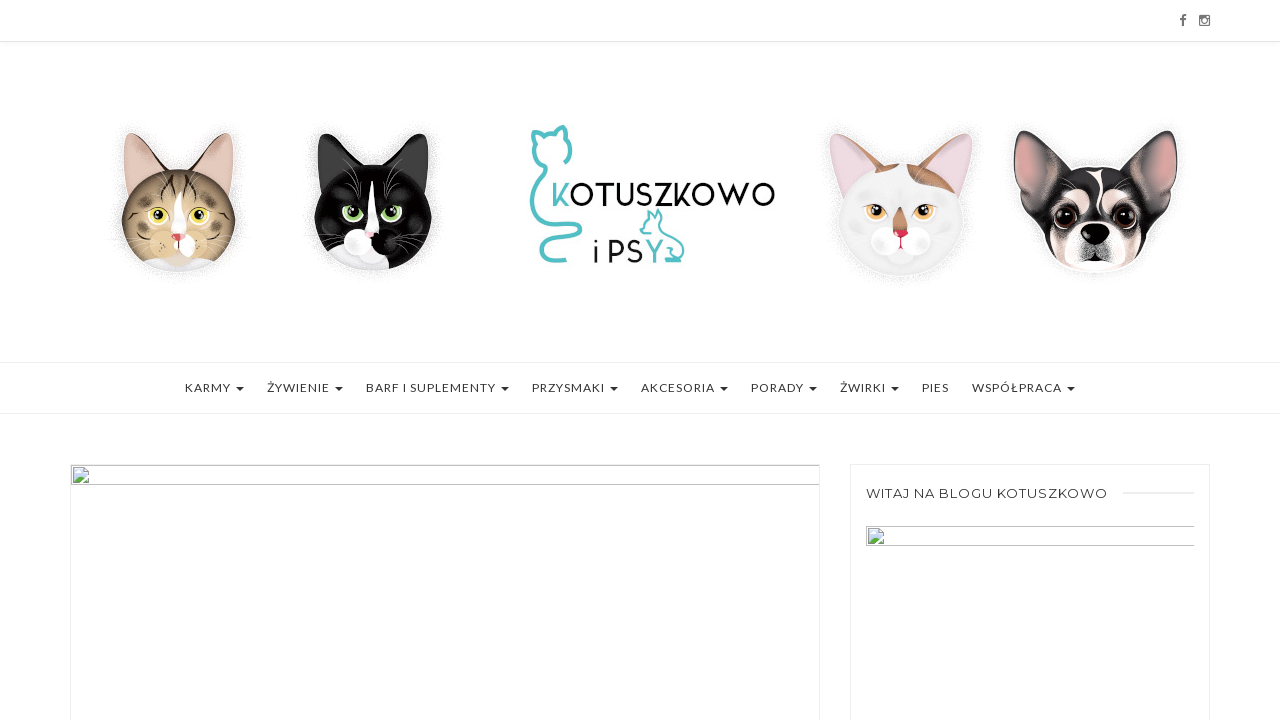

Retrieved page title: 'Kotuszkowo- blog o kotach'
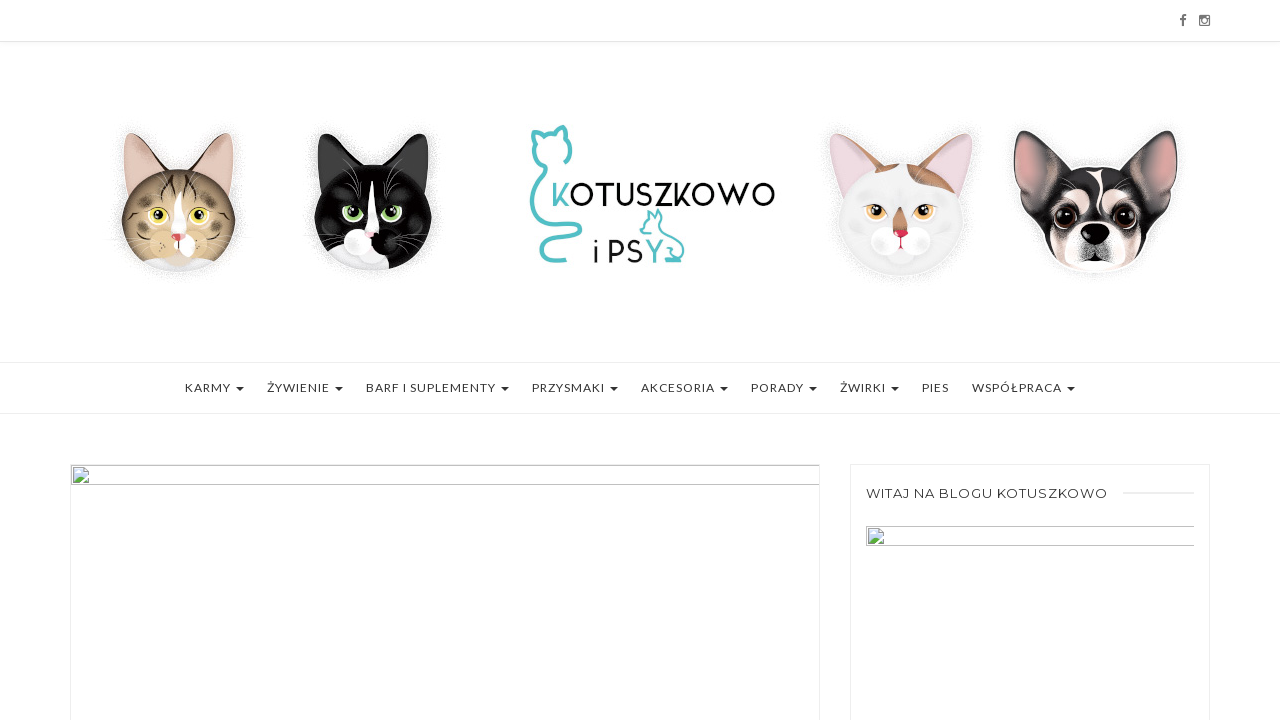

Verified page title is not empty
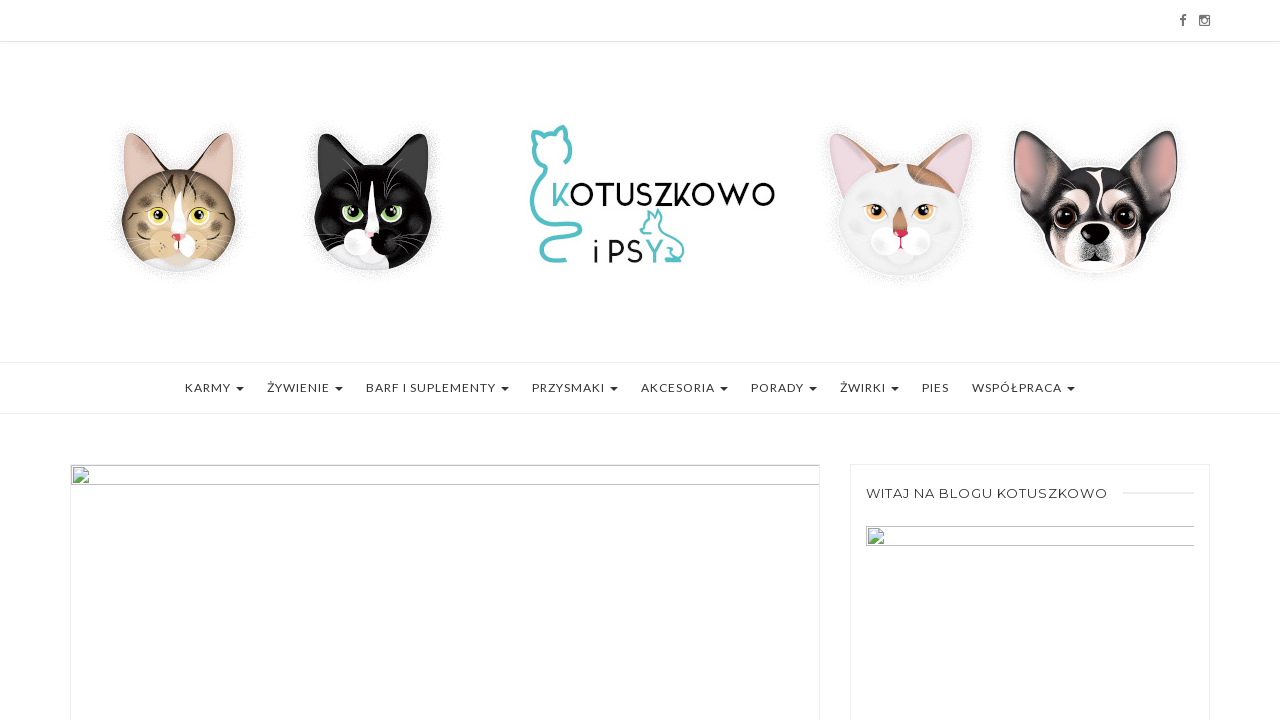

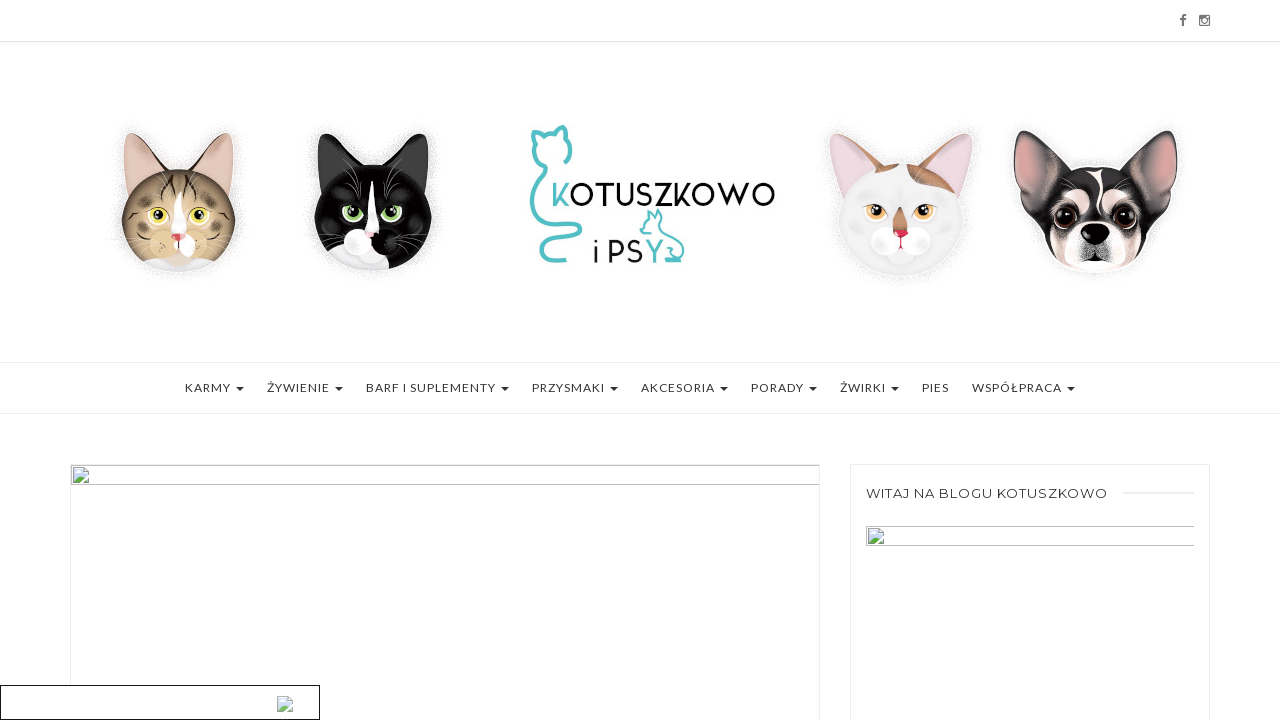